Tests dropdown selection functionality by selecting different countries using various methods (visible text, index, and value)

Starting URL: https://www.globalsqa.com/demo-site/select-dropdown-menu/

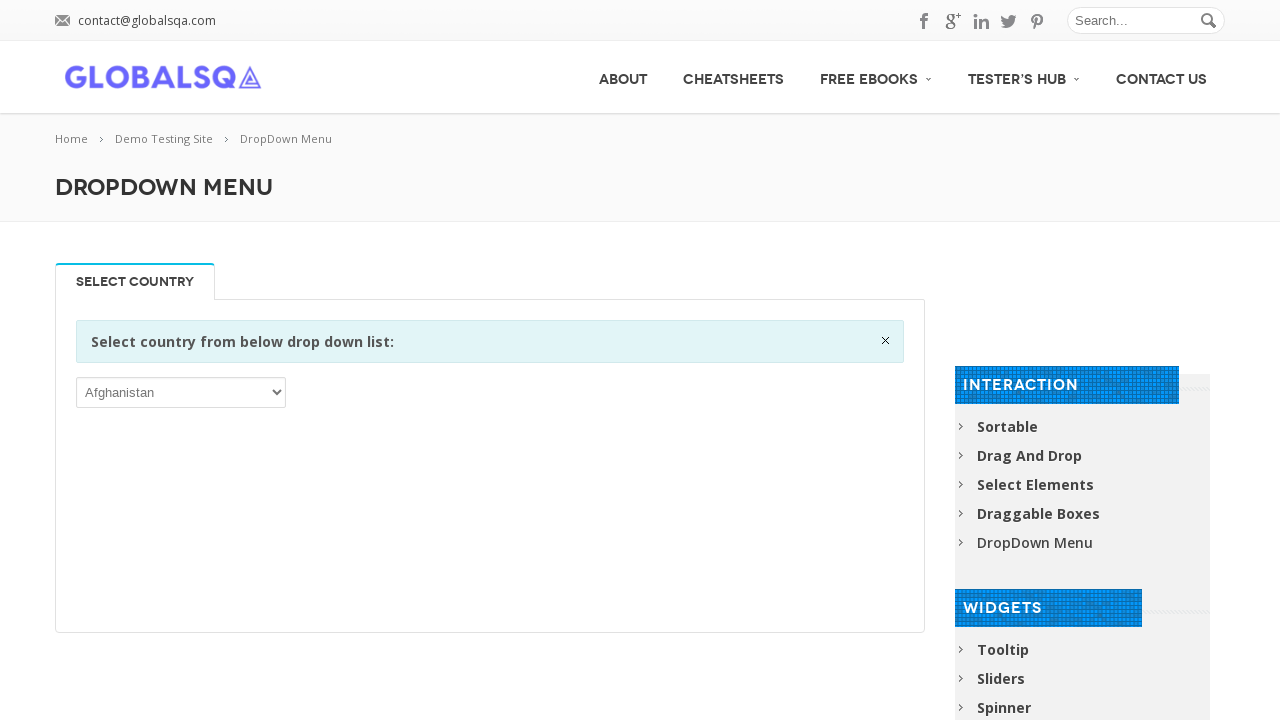

Selected Cyprus from dropdown by visible text on select
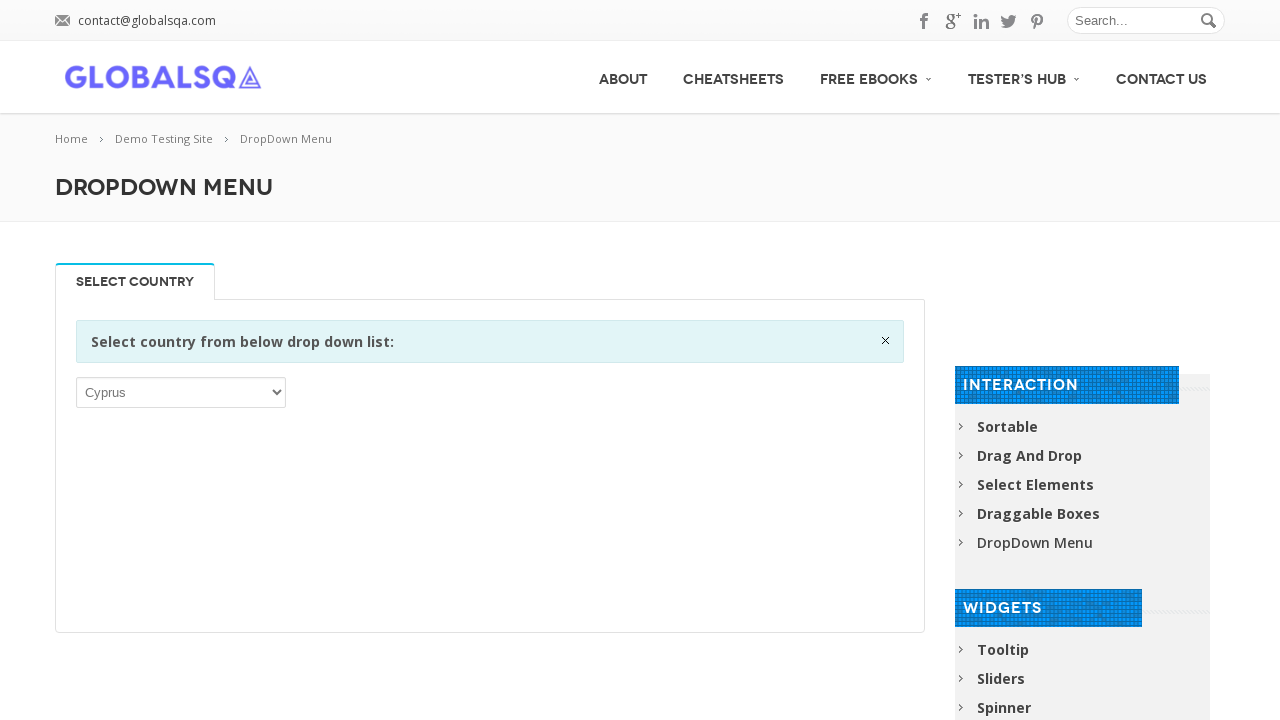

Waited 2 seconds between selections
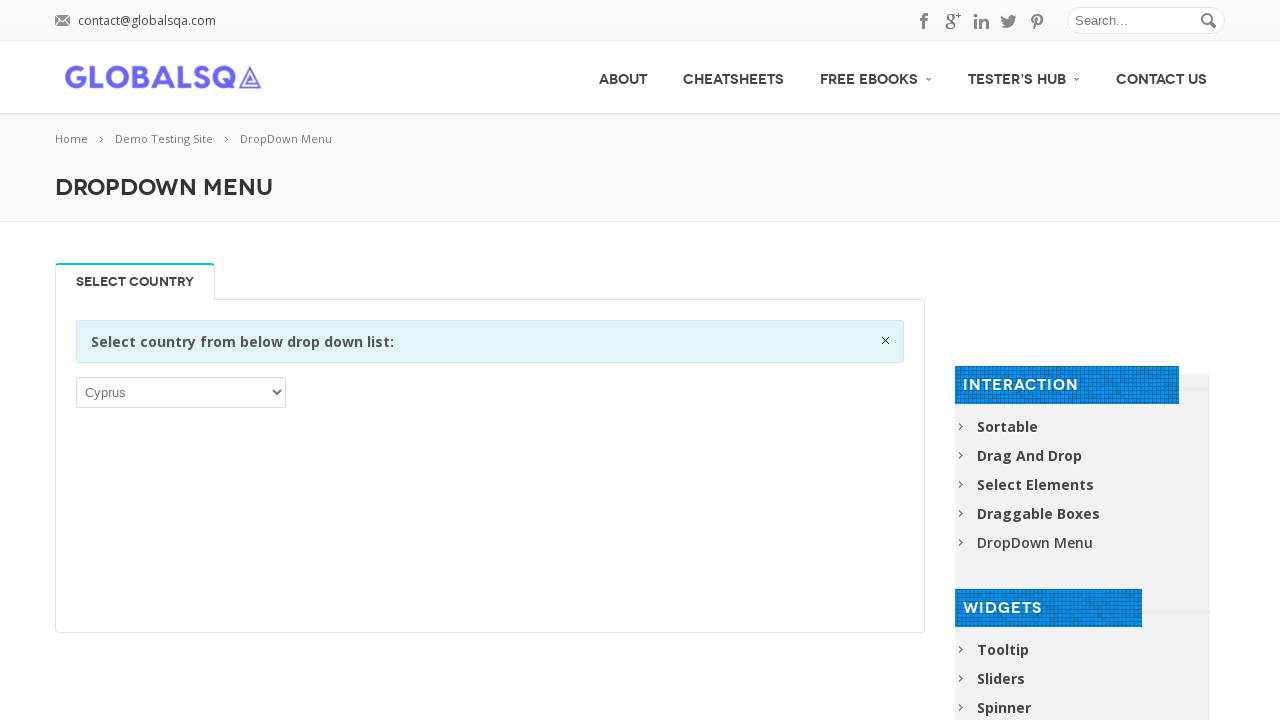

Selected Algeria from dropdown by index 3 on select
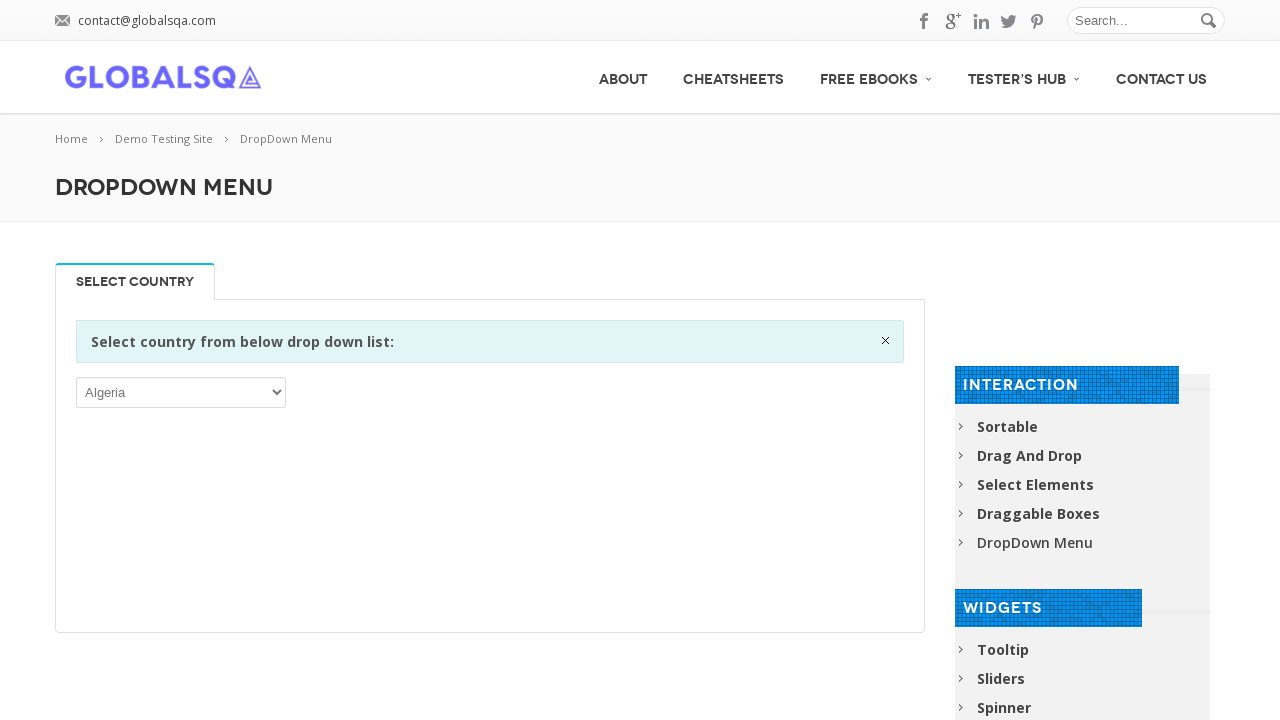

Waited 2 seconds between selections
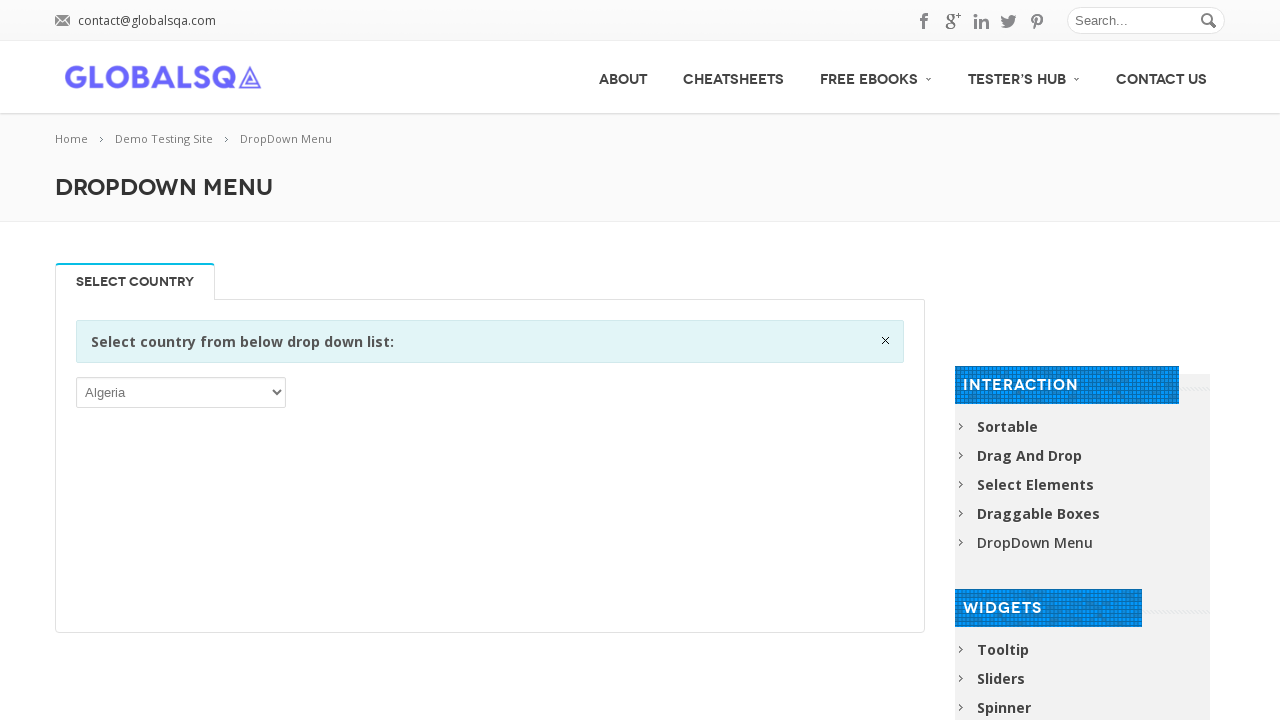

Selected Bangladesh from dropdown by value 'BGD' on select
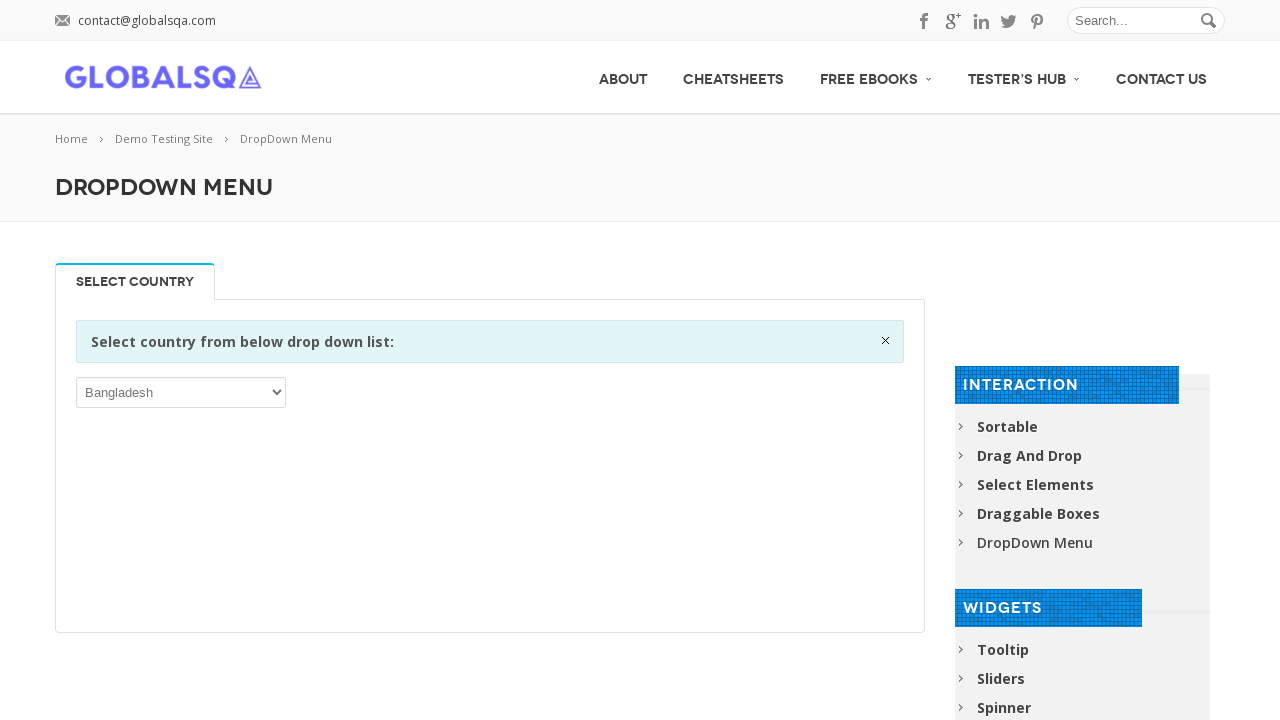

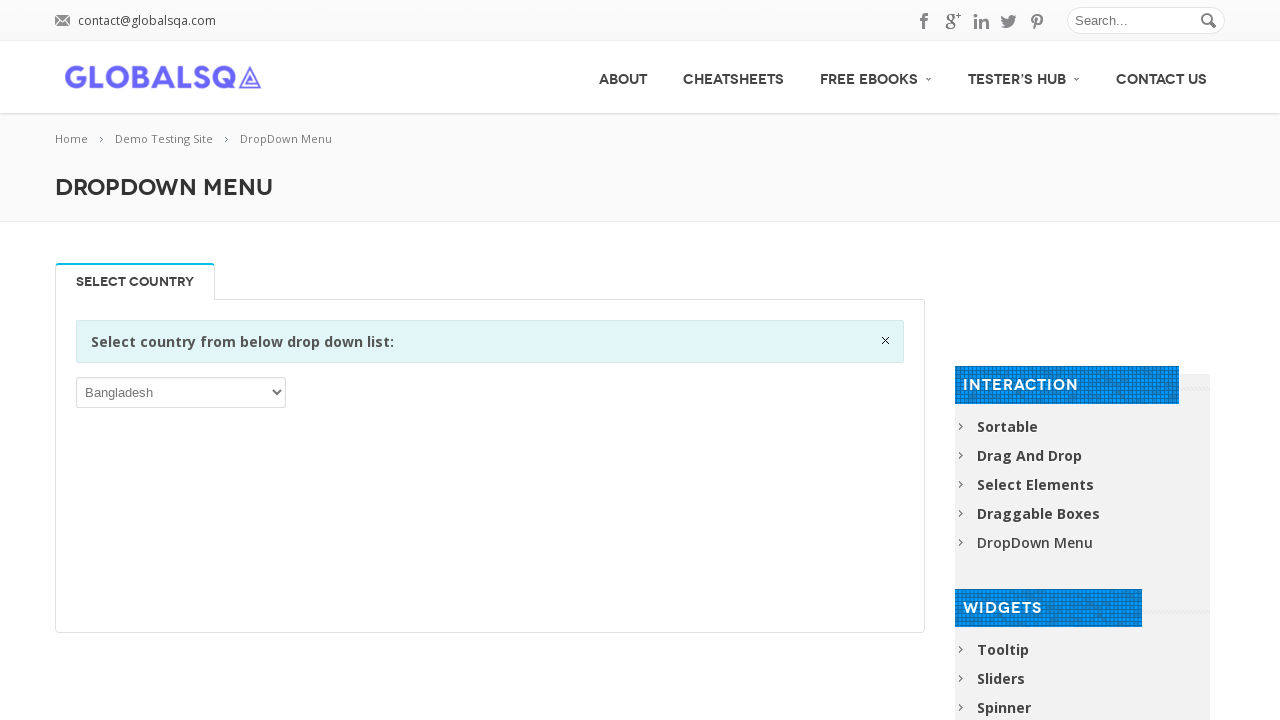